Navigates to the Contact page of an LMS website and fills out a contact form with test data

Starting URL: https://alchemy.hguy.co/lms

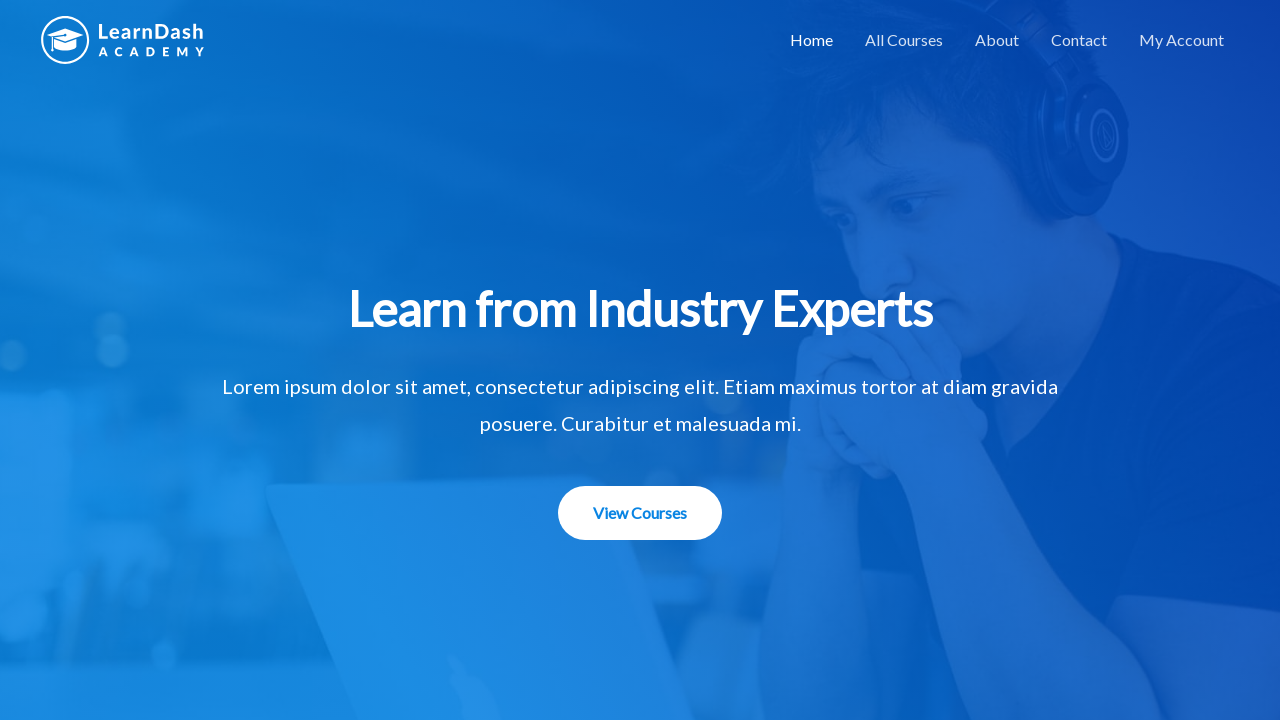

Clicked Contact link to navigate to contact page at (1079, 40) on text=Contact
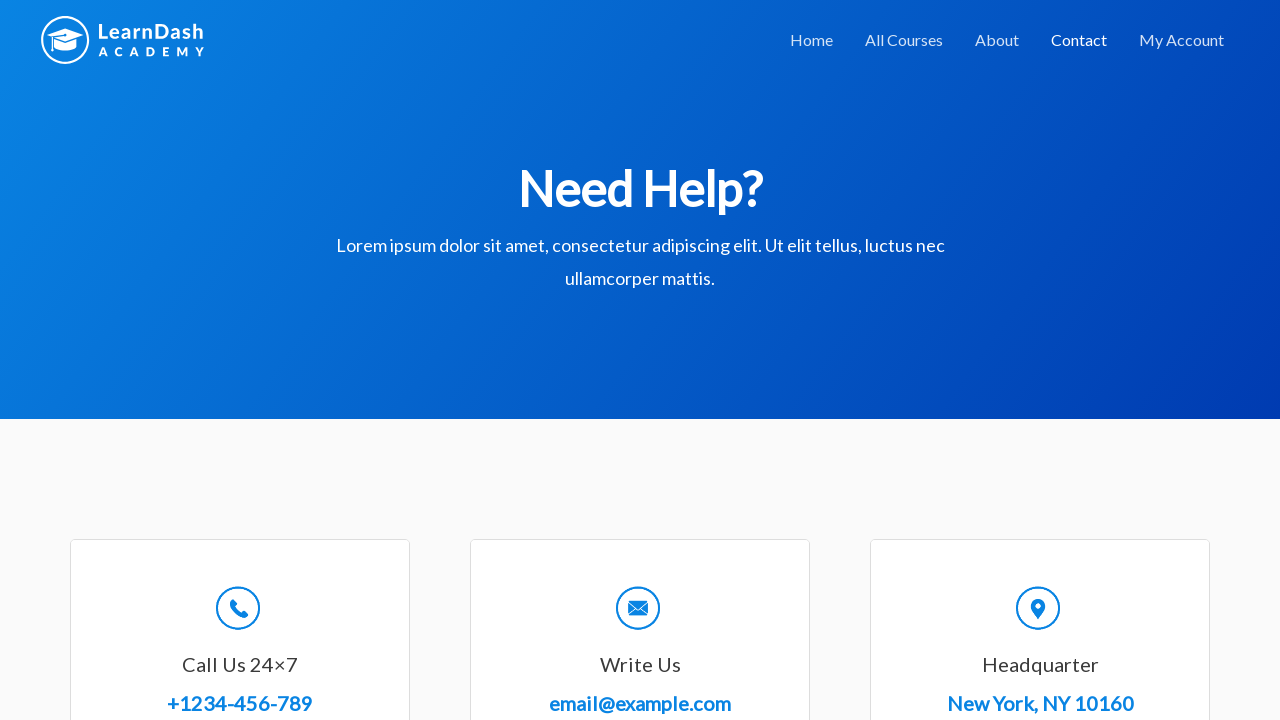

Contact form loaded successfully
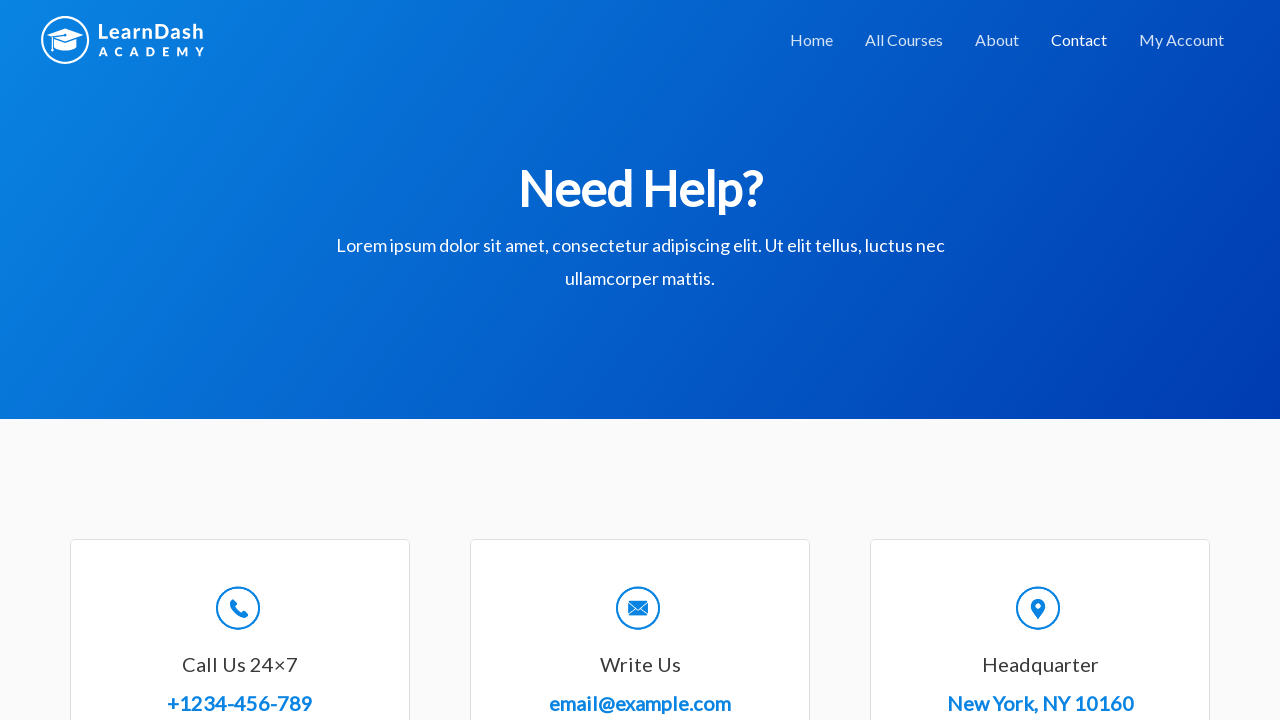

Filled name field with 'Jeyanthi V' on #wpforms-8-field_0
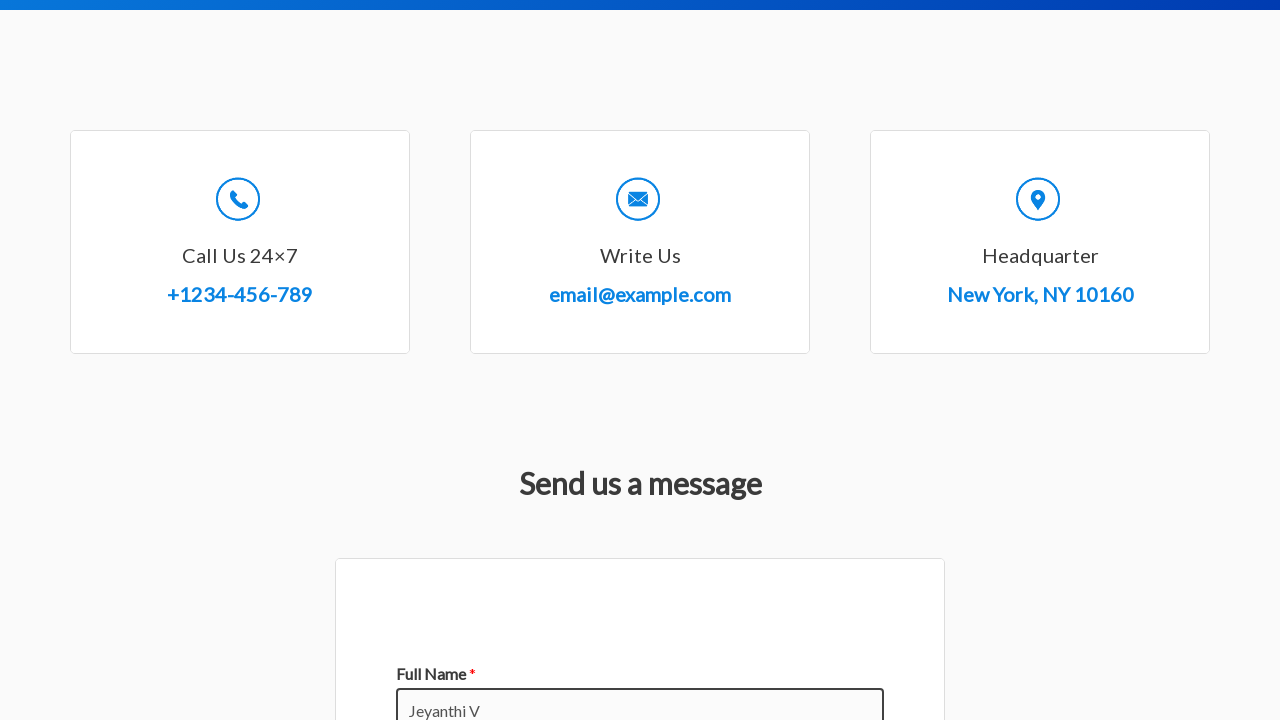

Filled email field with 'jeyv@abc.com' on #wpforms-8-field_1
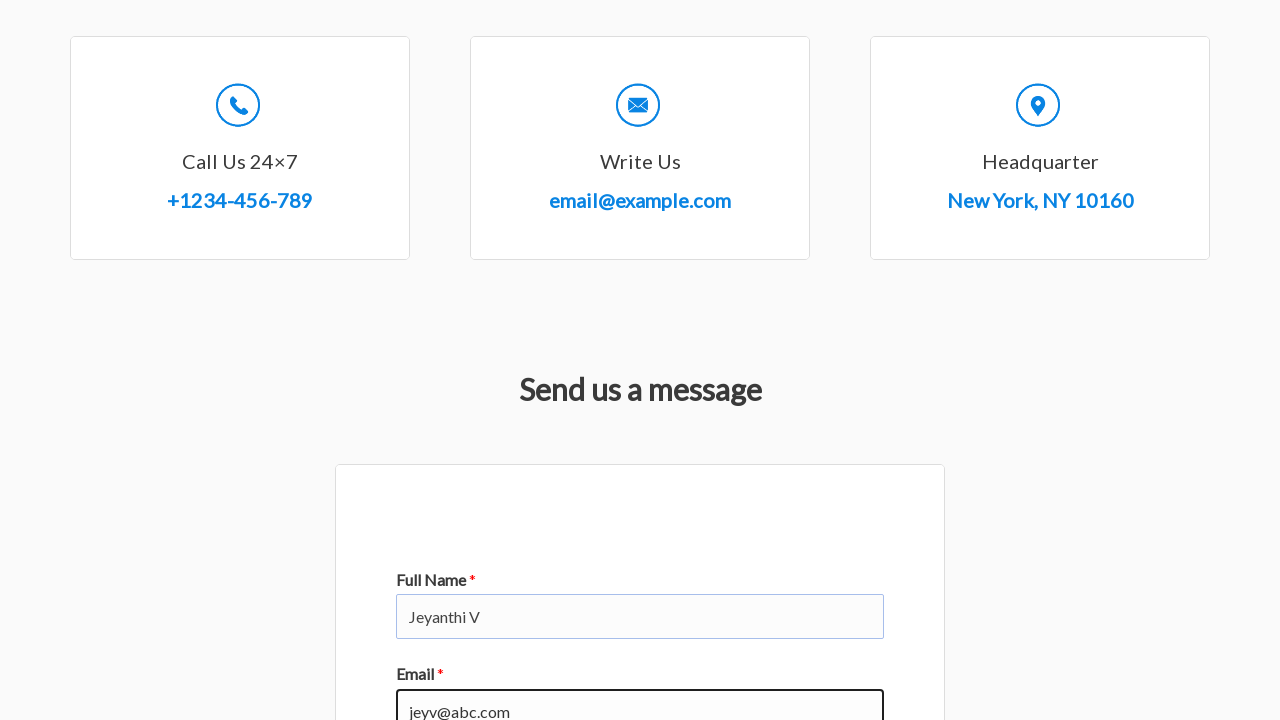

Filled subject field with 'Computer' on #wpforms-8-field_3
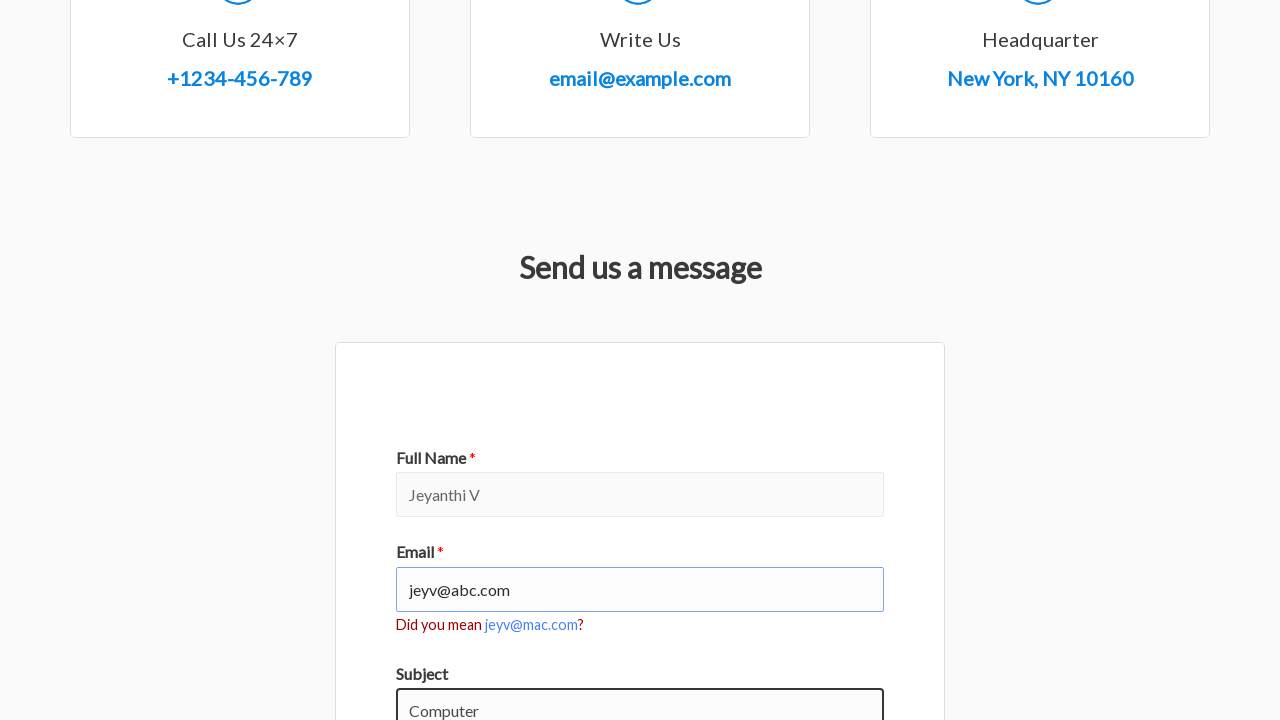

Filled message field with 'Test Comment' on #wpforms-8-field_2
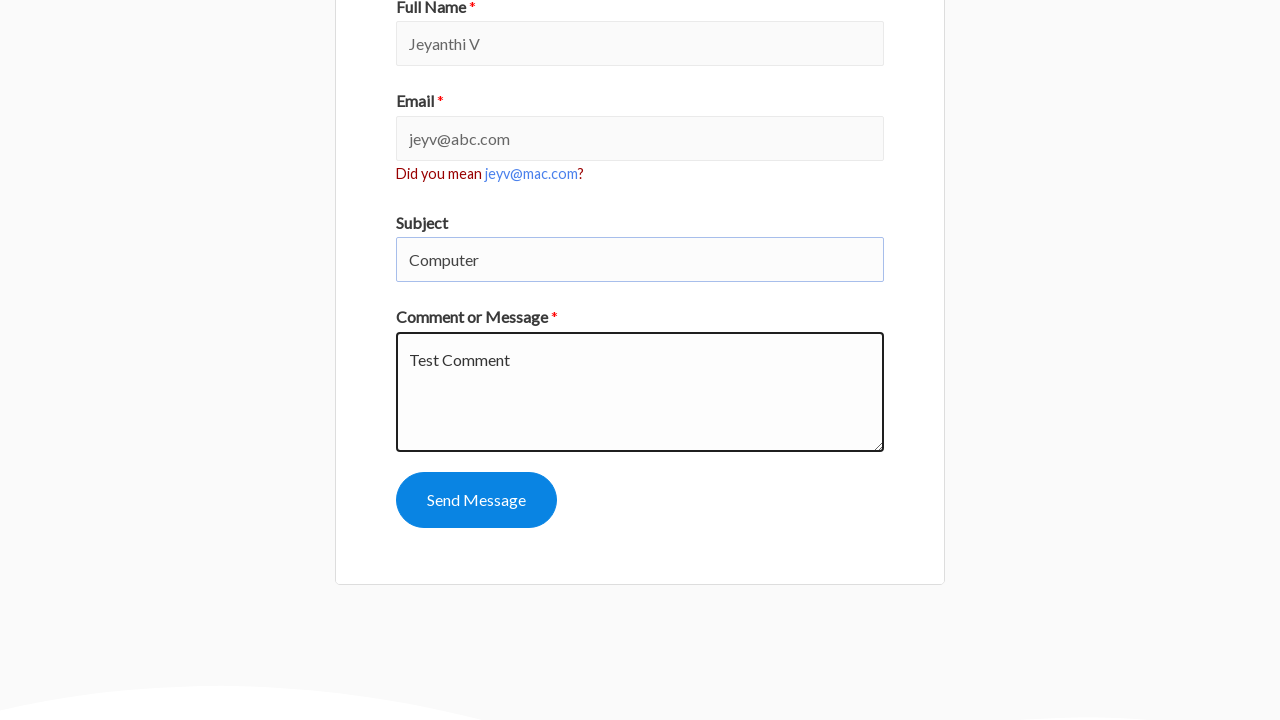

Clicked submit button to send contact form at (476, 500) on #wpforms-submit-8
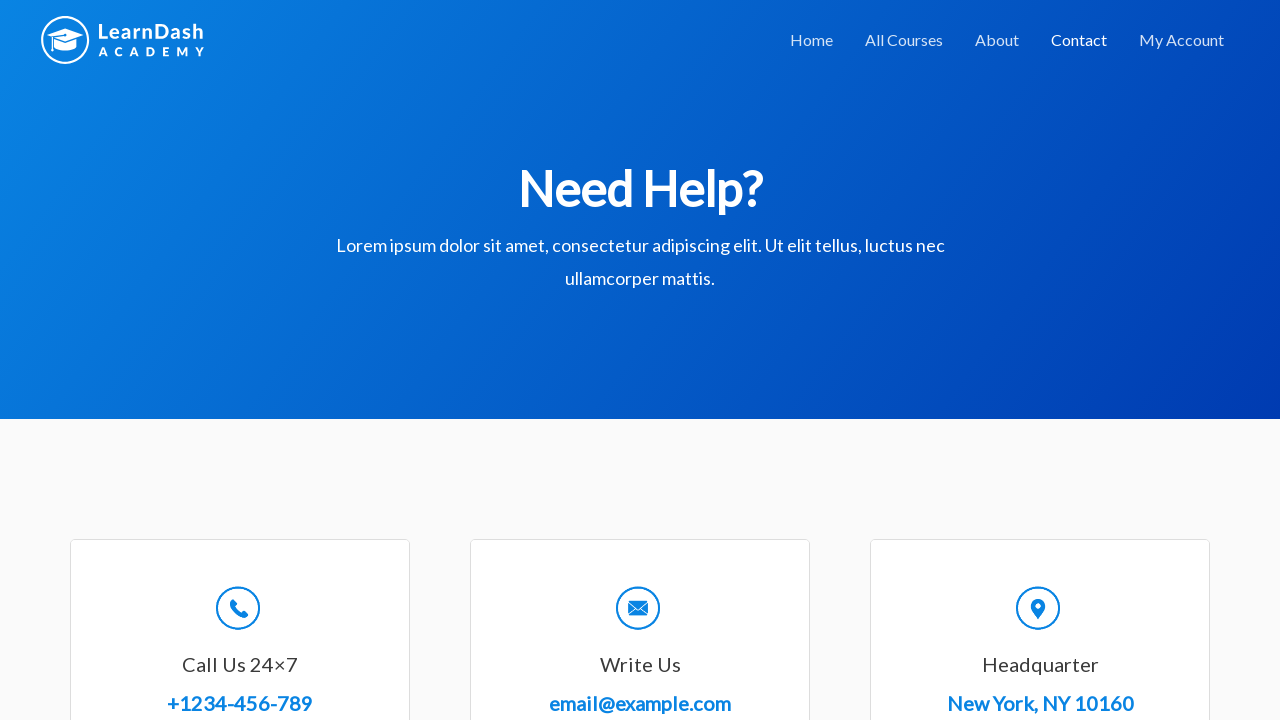

Contact form submission confirmed with success message
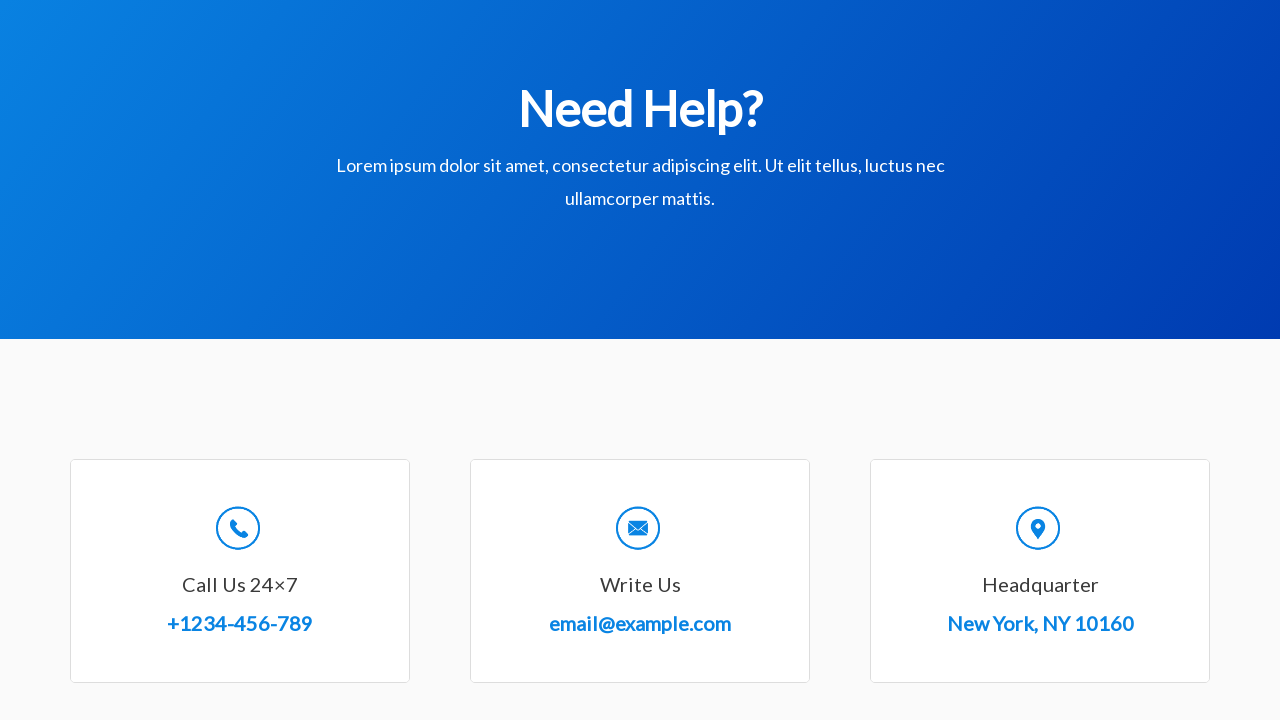

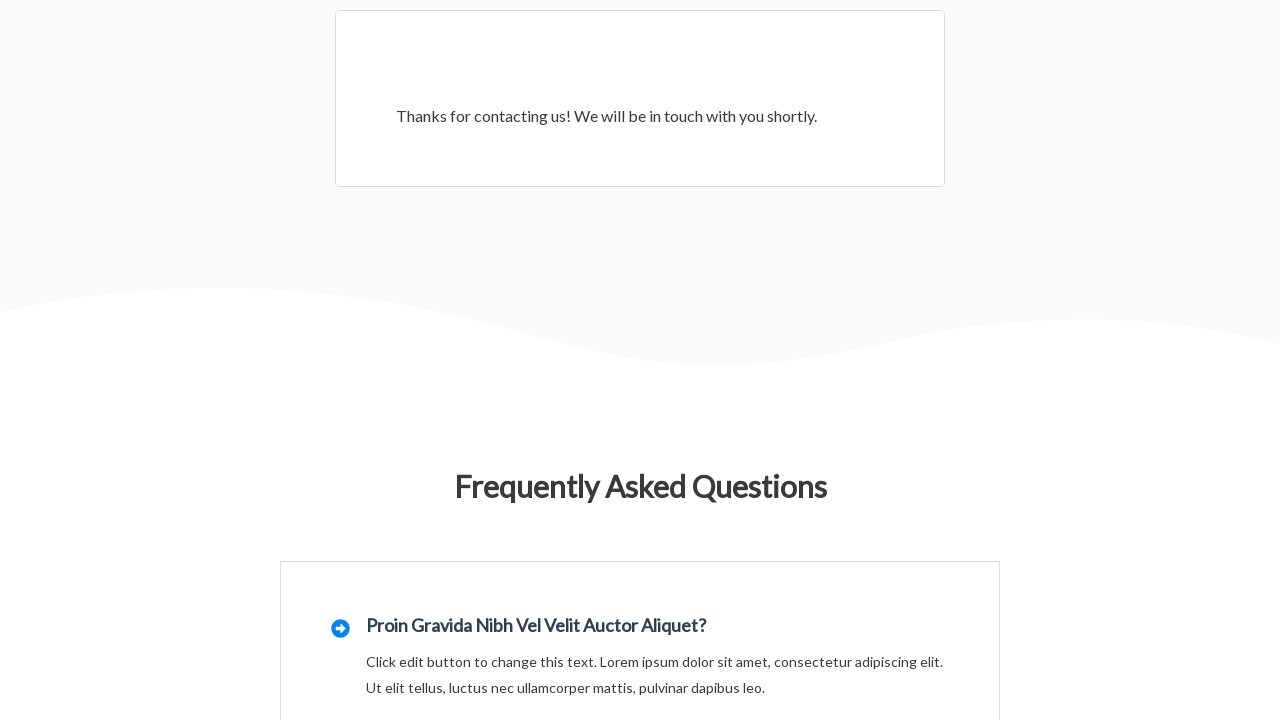